Tests that Clear completed button is hidden when no completed items exist

Starting URL: https://demo.playwright.dev/todomvc

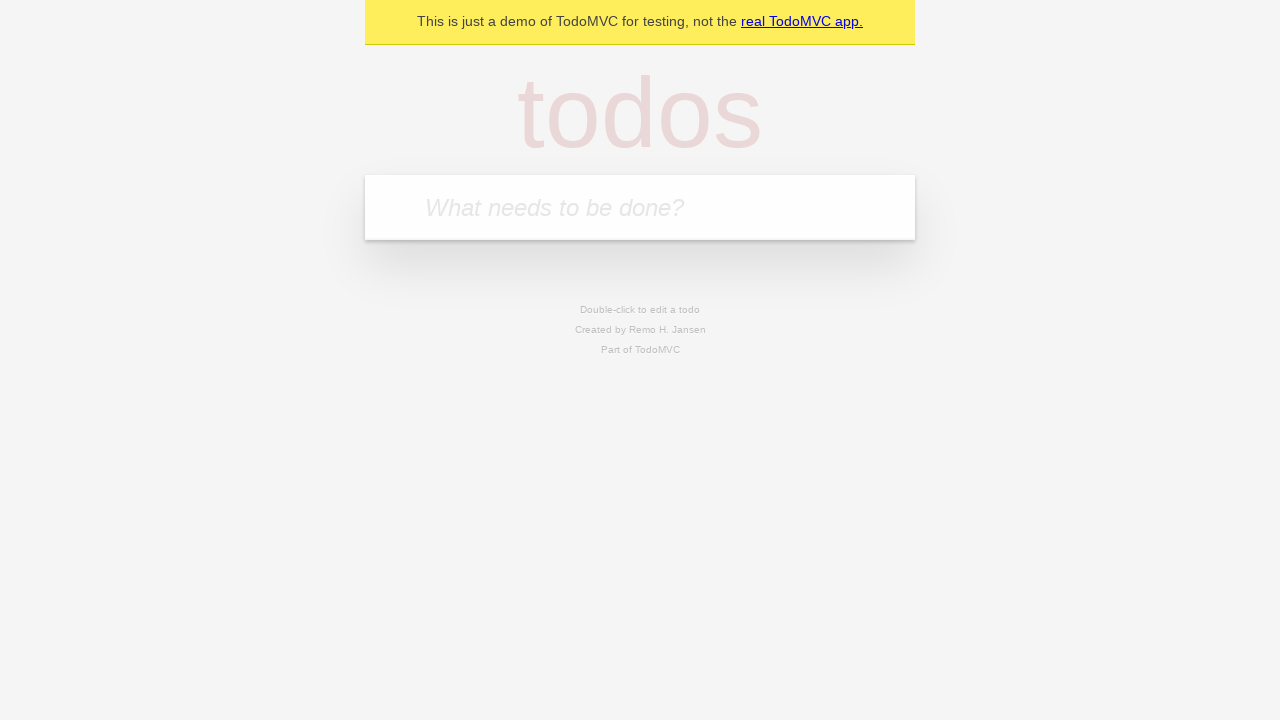

Filled todo input with 'buy some cheese' on internal:attr=[placeholder="What needs to be done?"i]
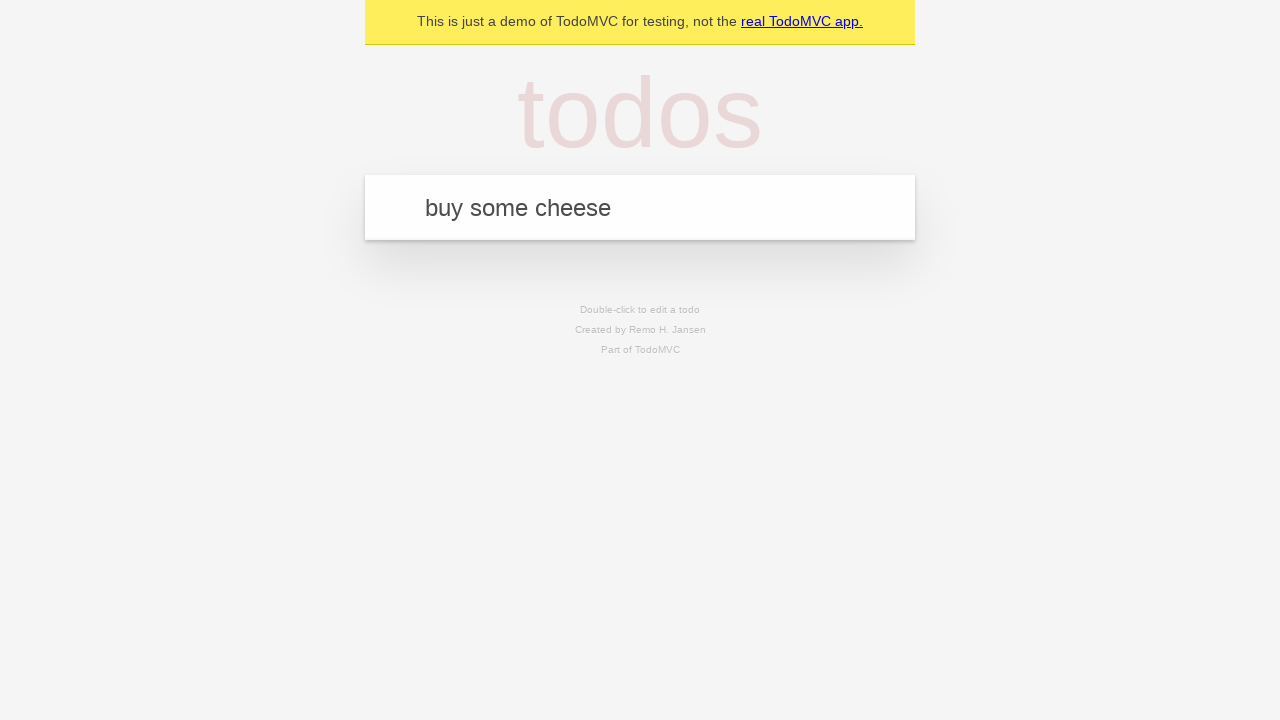

Pressed Enter to add first todo on internal:attr=[placeholder="What needs to be done?"i]
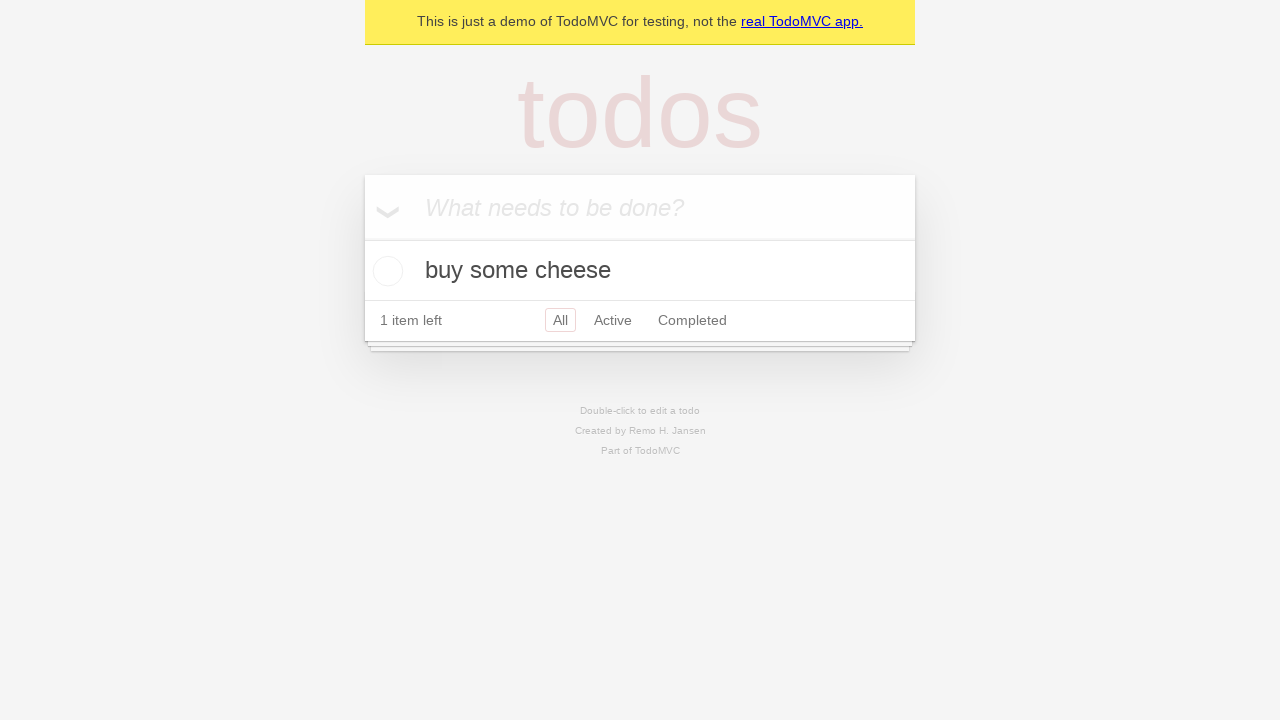

Filled todo input with 'feed the cat' on internal:attr=[placeholder="What needs to be done?"i]
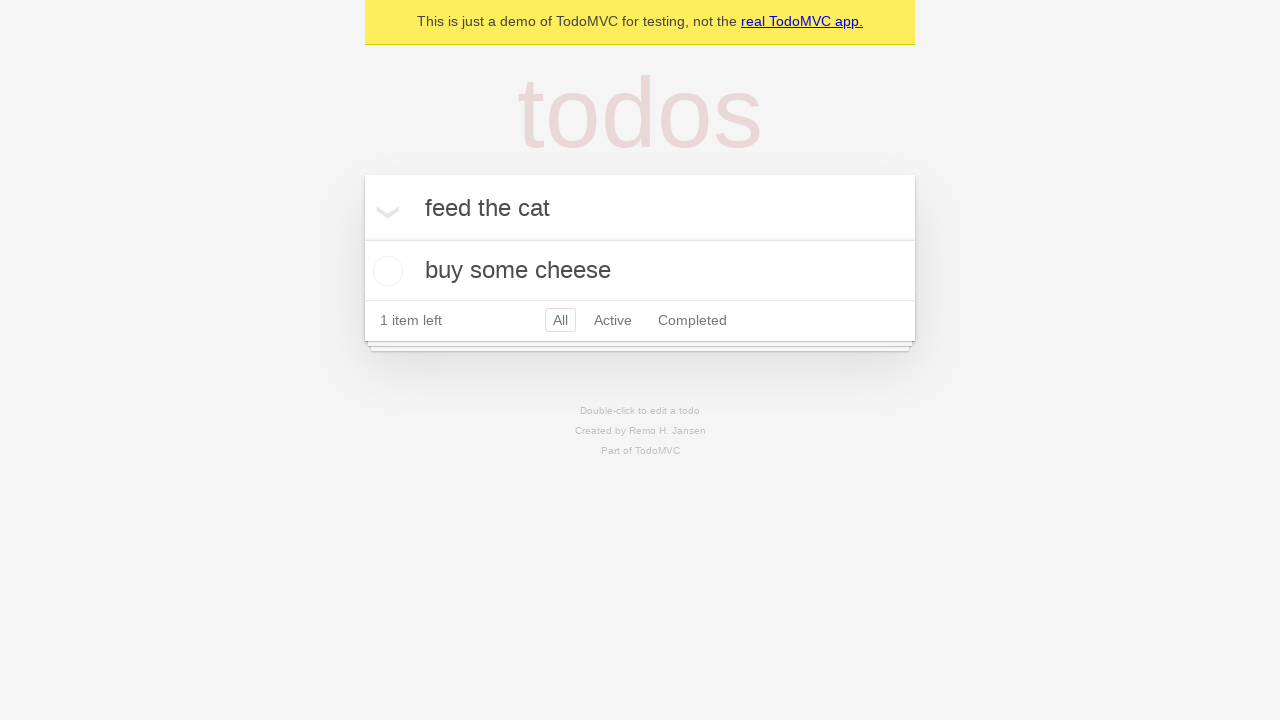

Pressed Enter to add second todo on internal:attr=[placeholder="What needs to be done?"i]
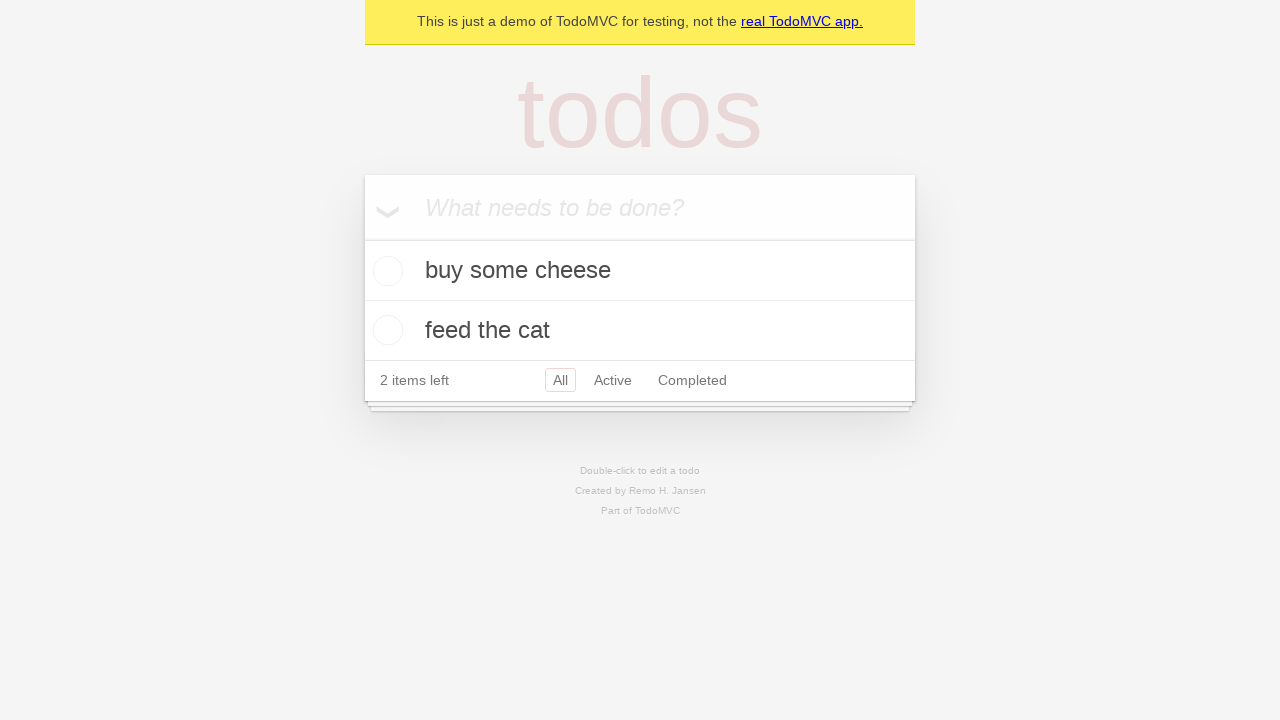

Filled todo input with 'book a doctors appointment' on internal:attr=[placeholder="What needs to be done?"i]
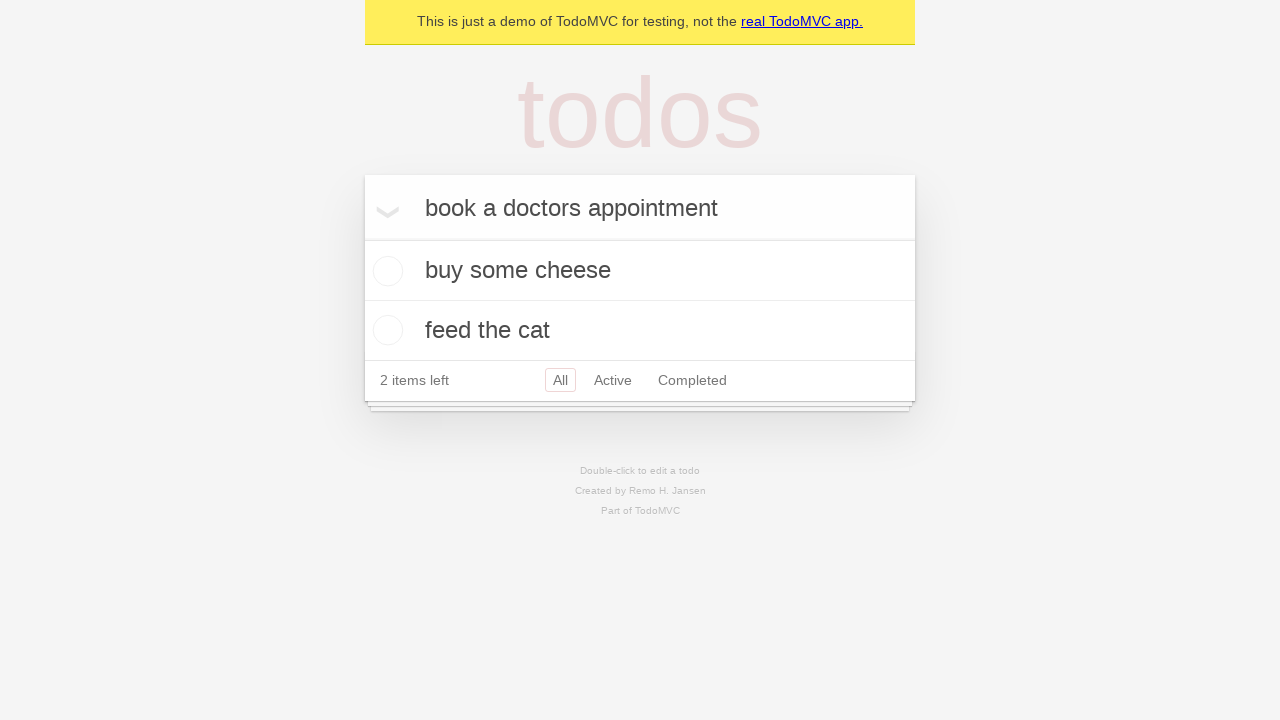

Pressed Enter to add third todo on internal:attr=[placeholder="What needs to be done?"i]
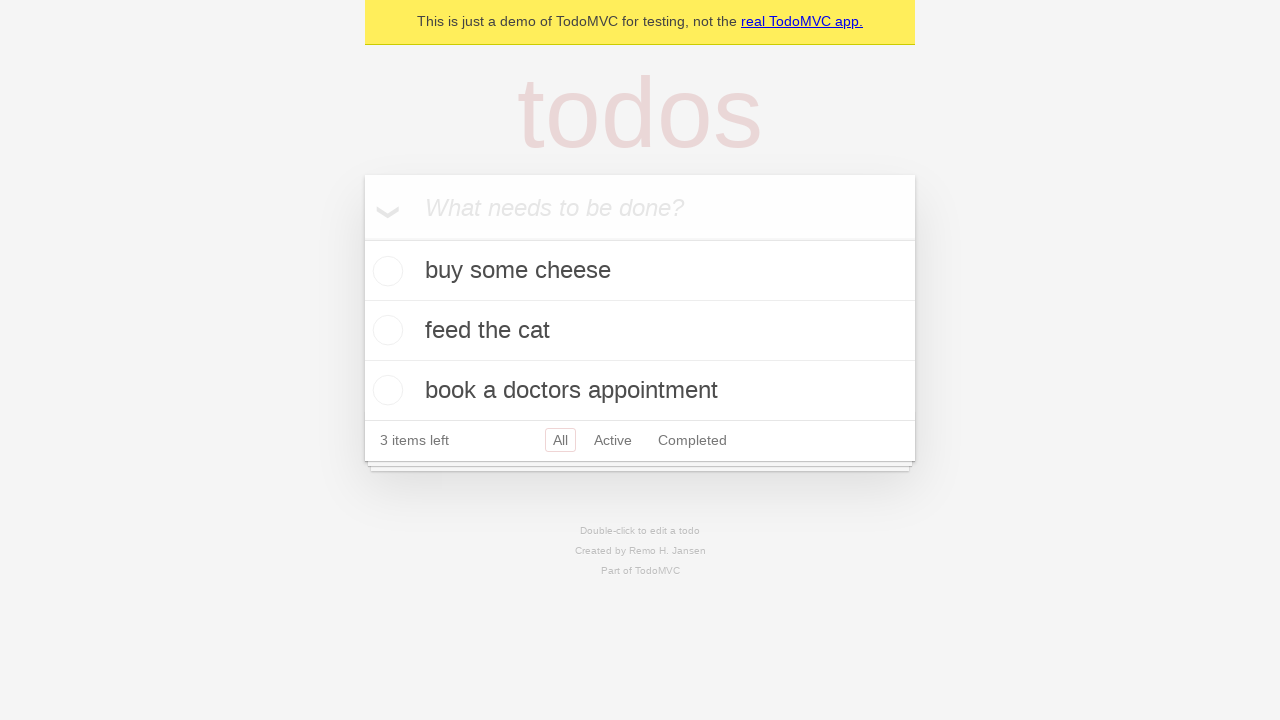

Checked the first todo item as completed at (385, 271) on .todo-list li .toggle >> nth=0
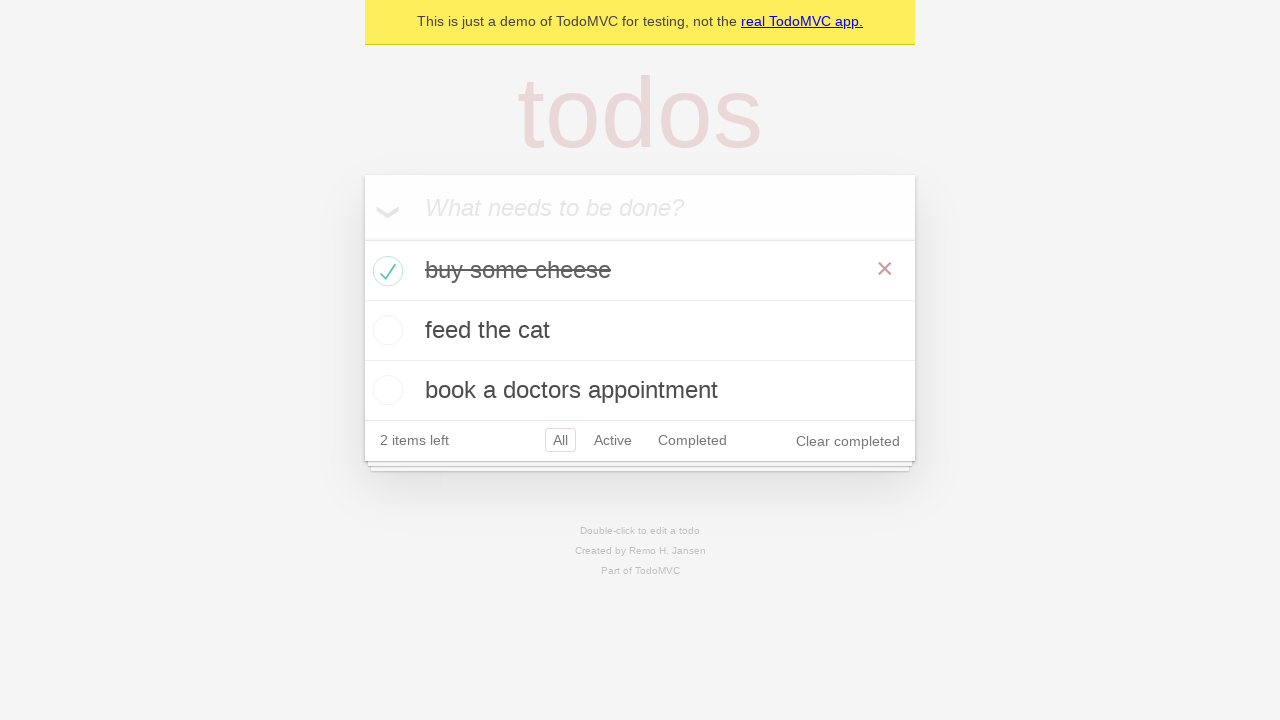

Clicked Clear completed button to remove completed todos at (848, 441) on internal:role=button[name="Clear completed"i]
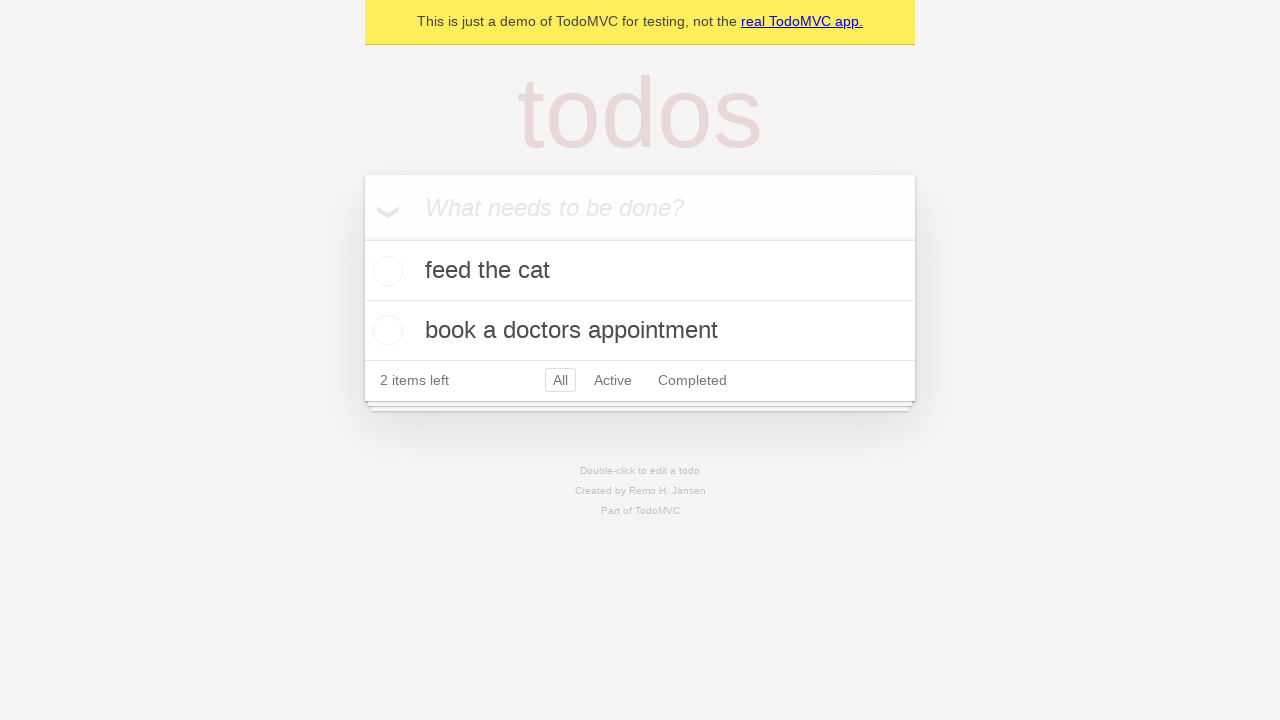

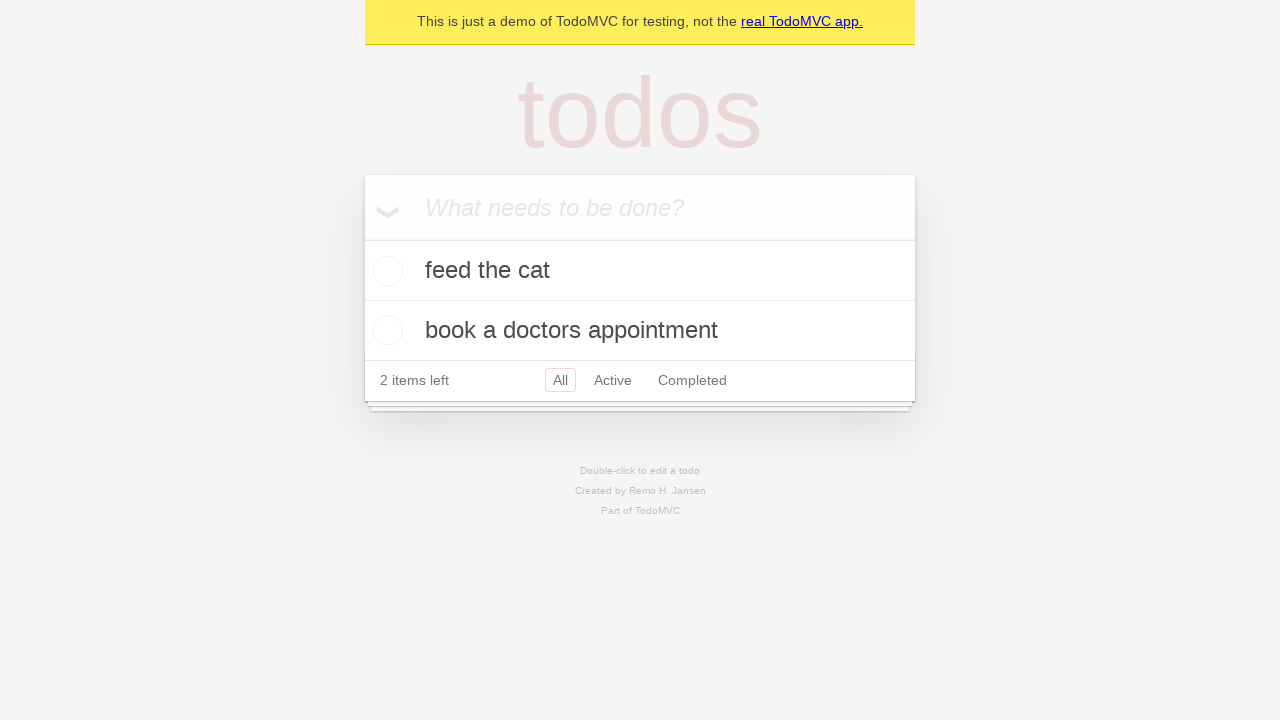